Tests keyboard and mouse actions on an input field by typing text with shift key held down, then clearing the field using backspace

Starting URL: https://rahulshettyacademy.com/locatorspractice/

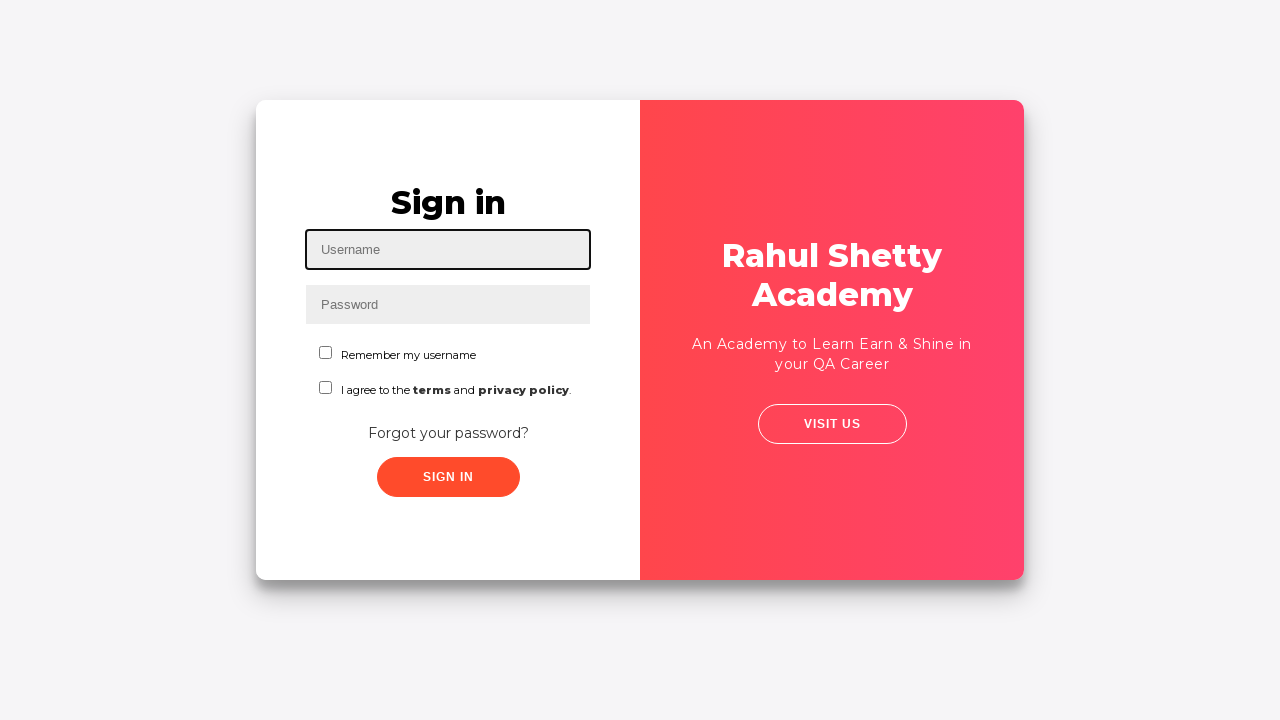

Navigated to Rahul Shetty Academy locators practice page
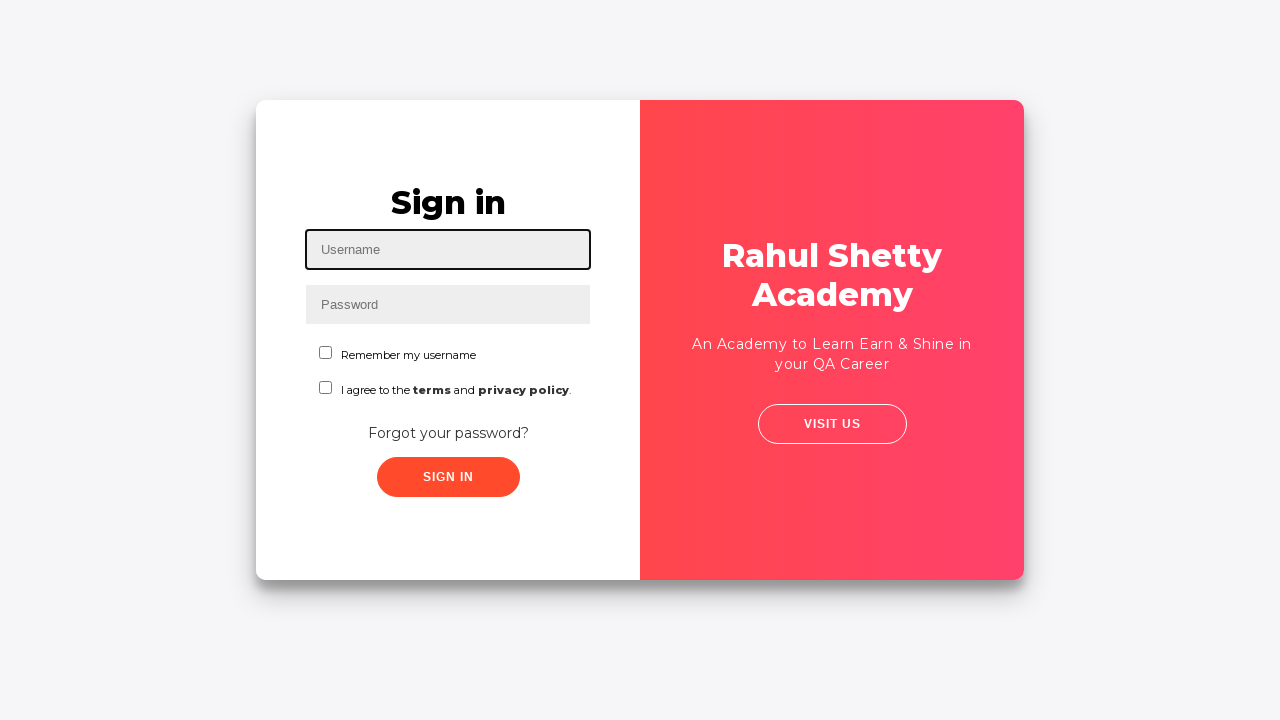

Located the username input field
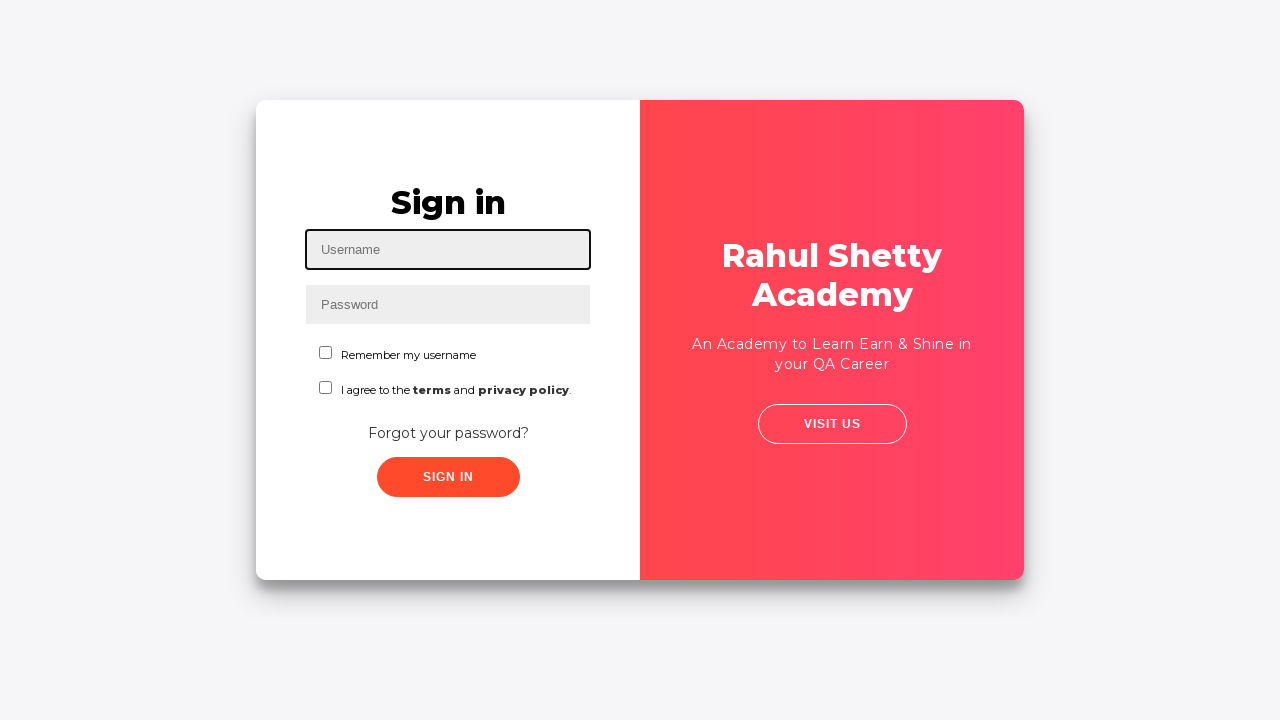

Pressed and held Shift key
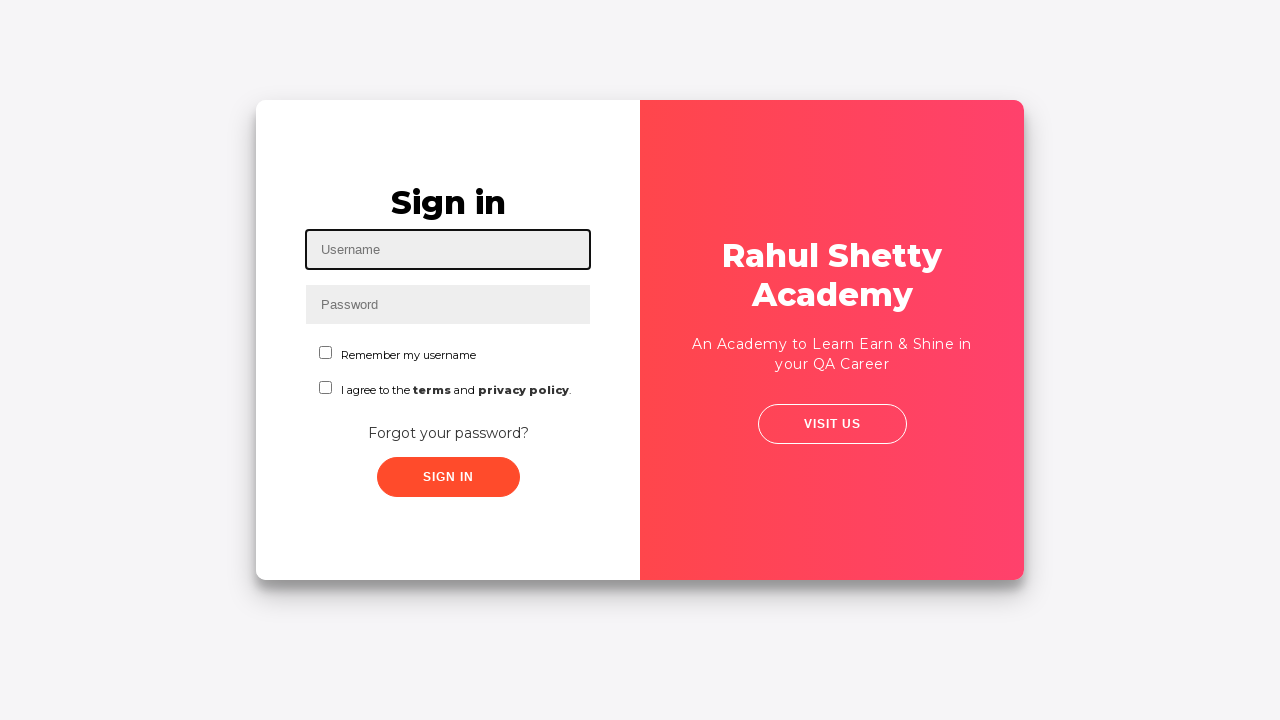

Typed 'hello' with Shift key held down (resulted in 'HELLO') on #inputUsername
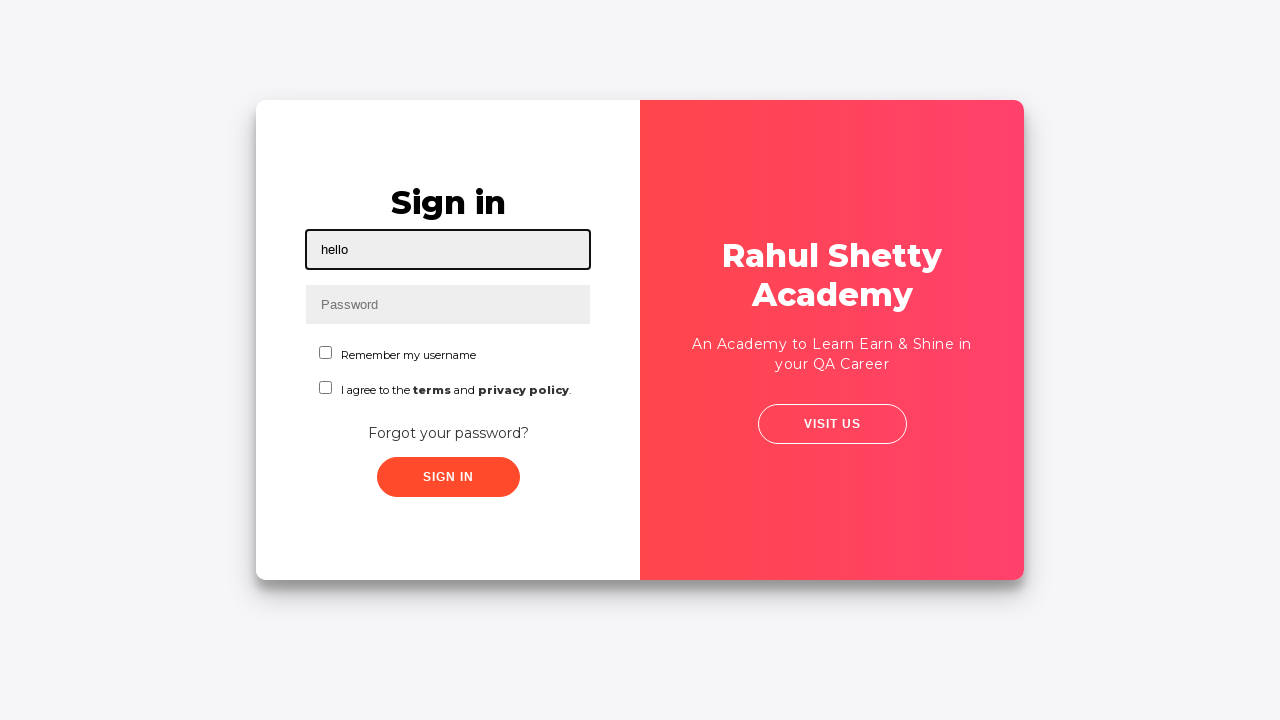

Released Shift key
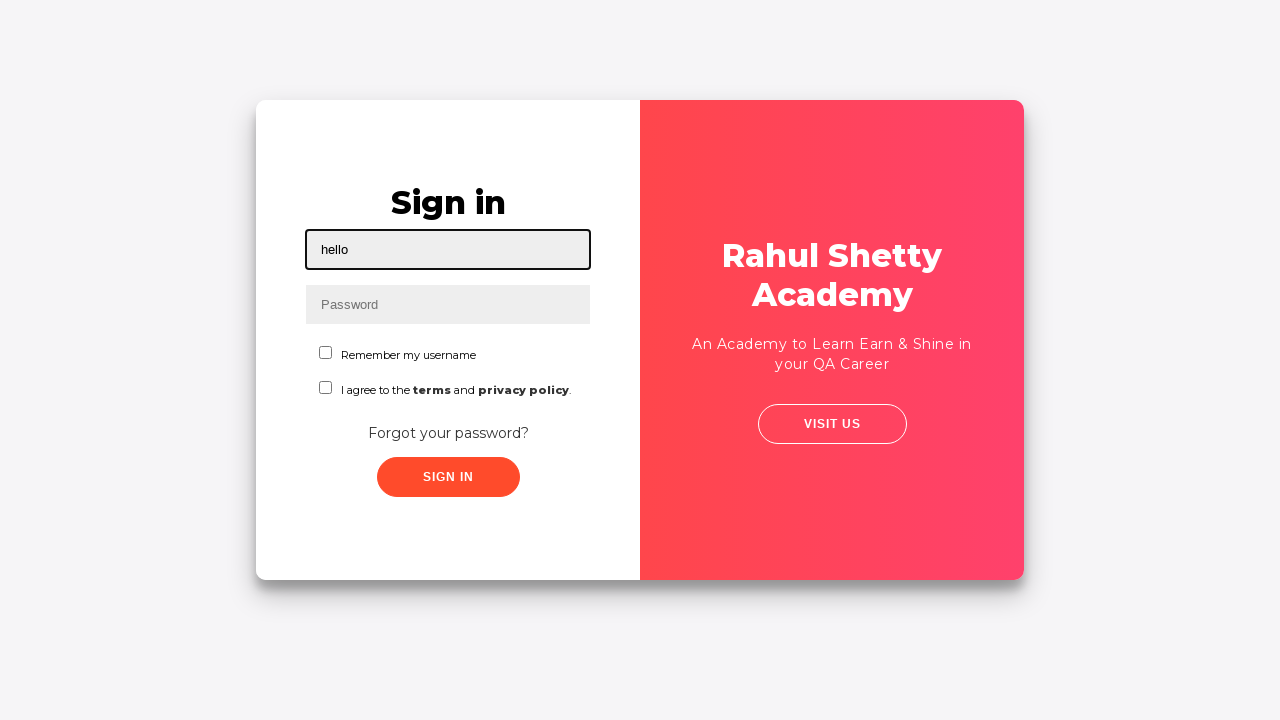

Waited 2 seconds to observe the typed text
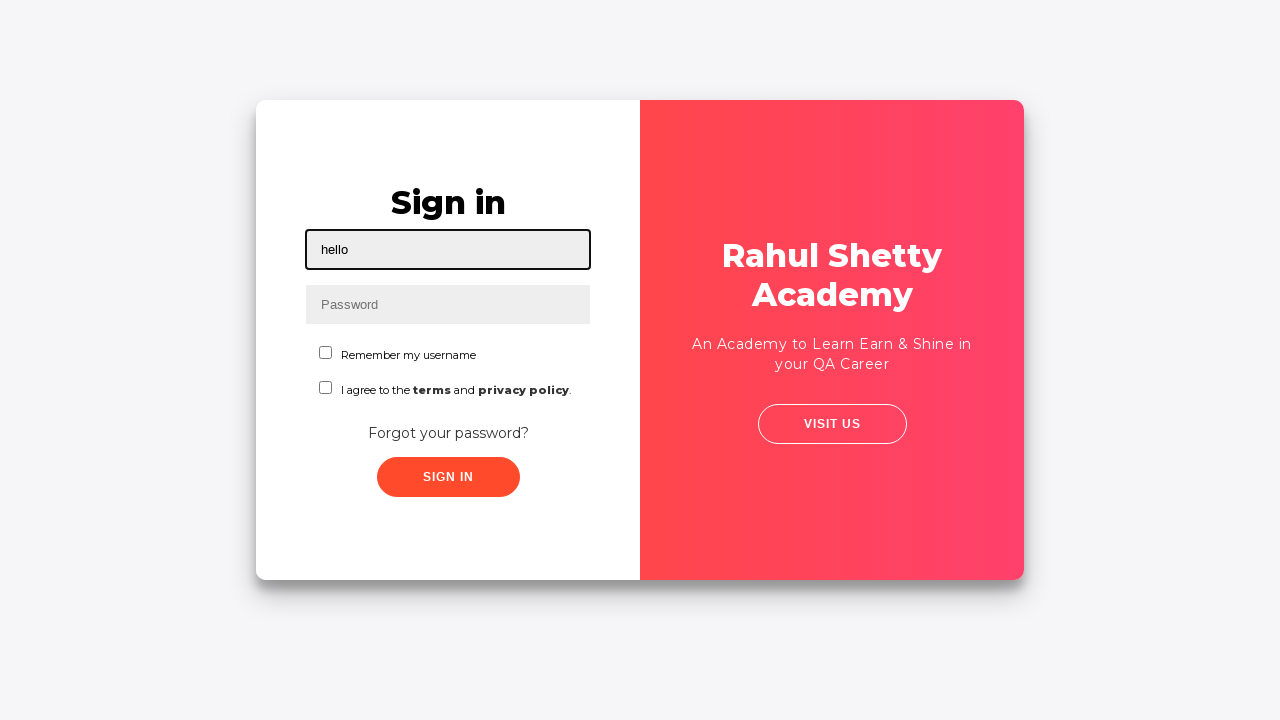

Clicked on the username input field at (448, 250) on #inputUsername
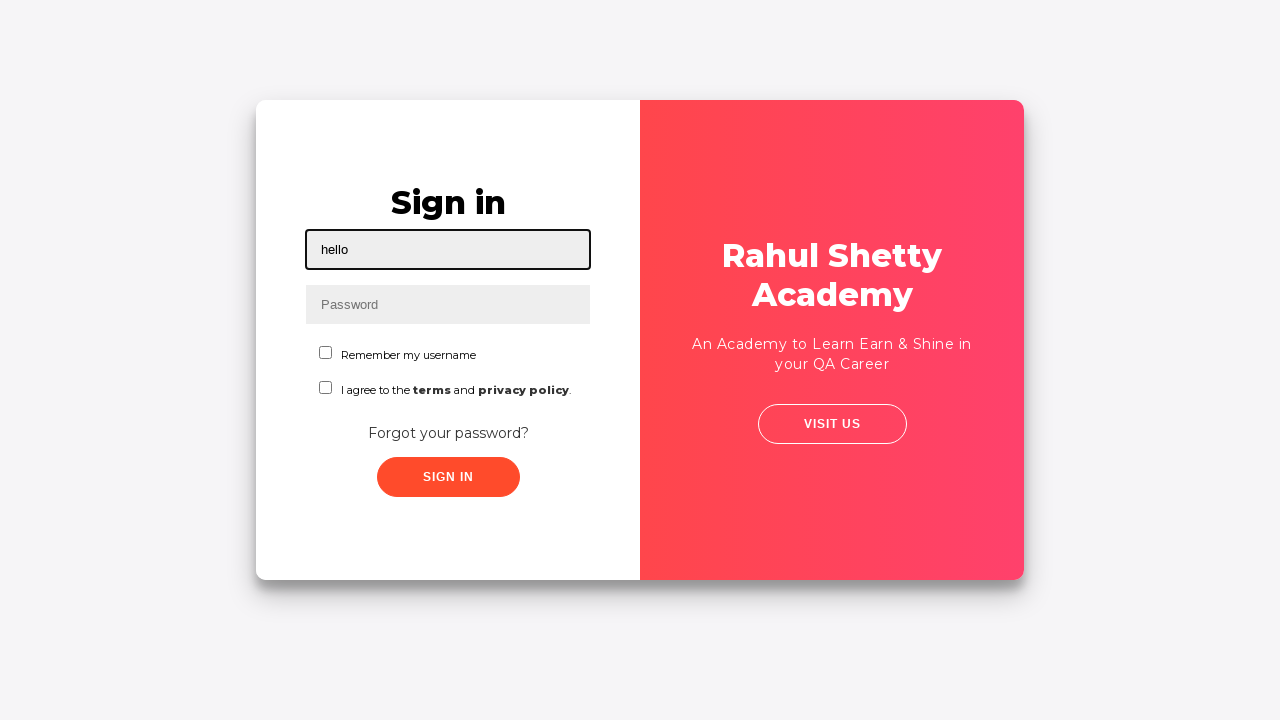

Pressed Backspace to delete one character
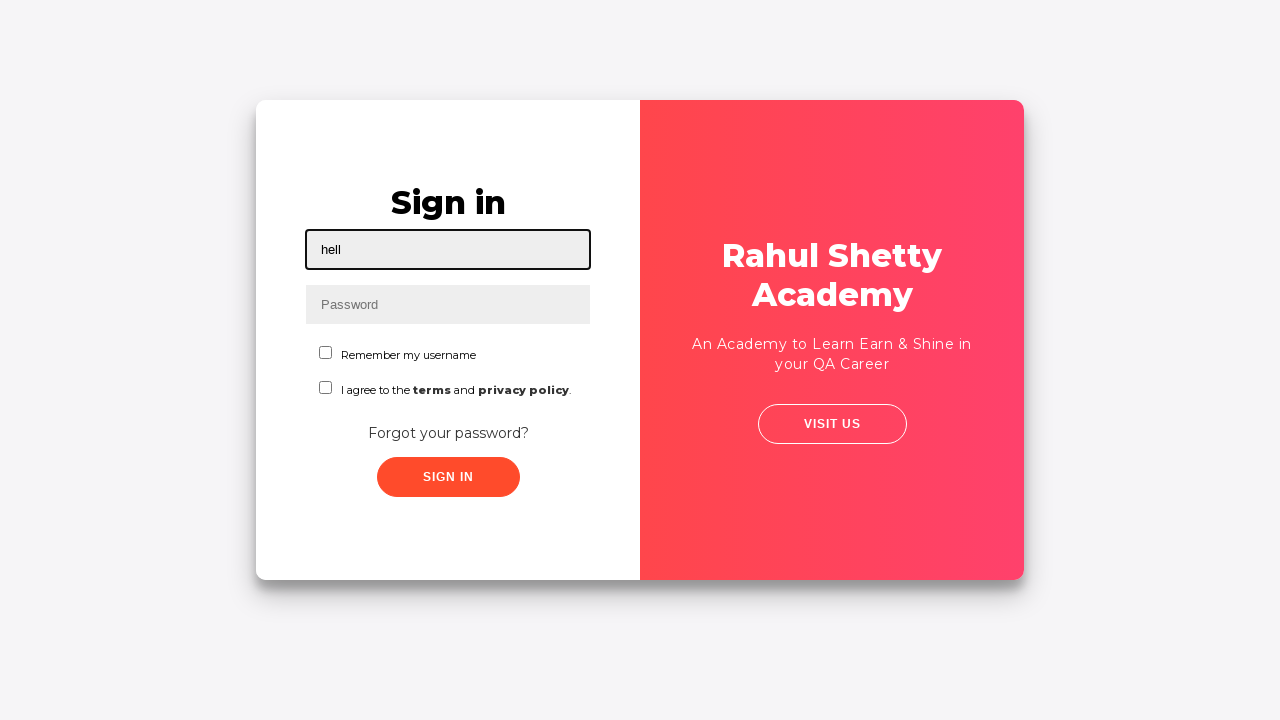

Retrieved current input value: 'hell'
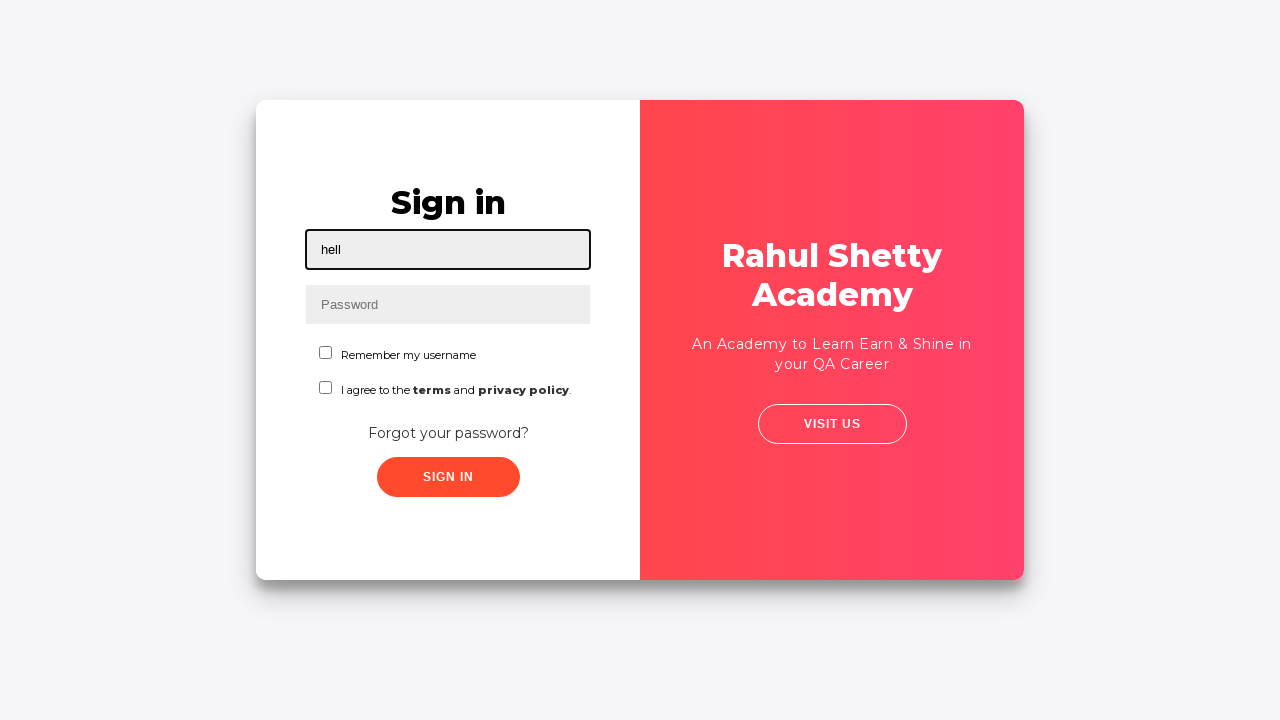

Pressed Backspace to delete character 1 of 4
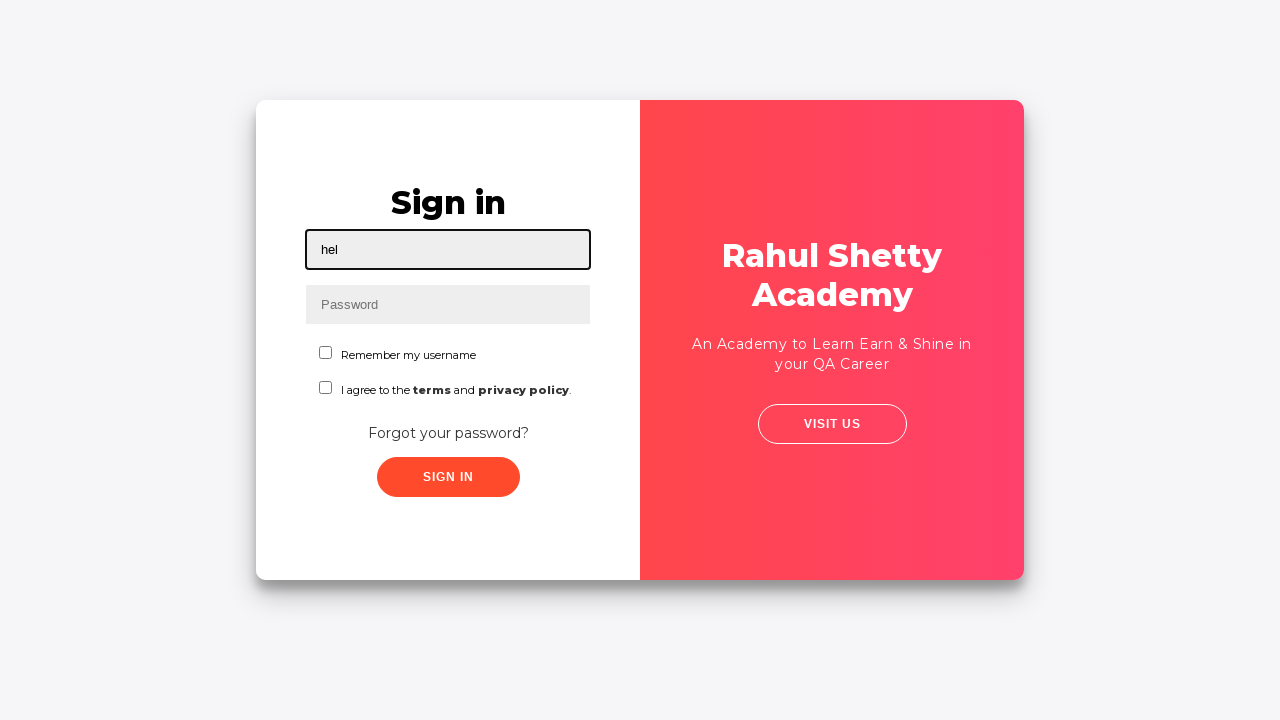

Pressed Backspace to delete character 2 of 4
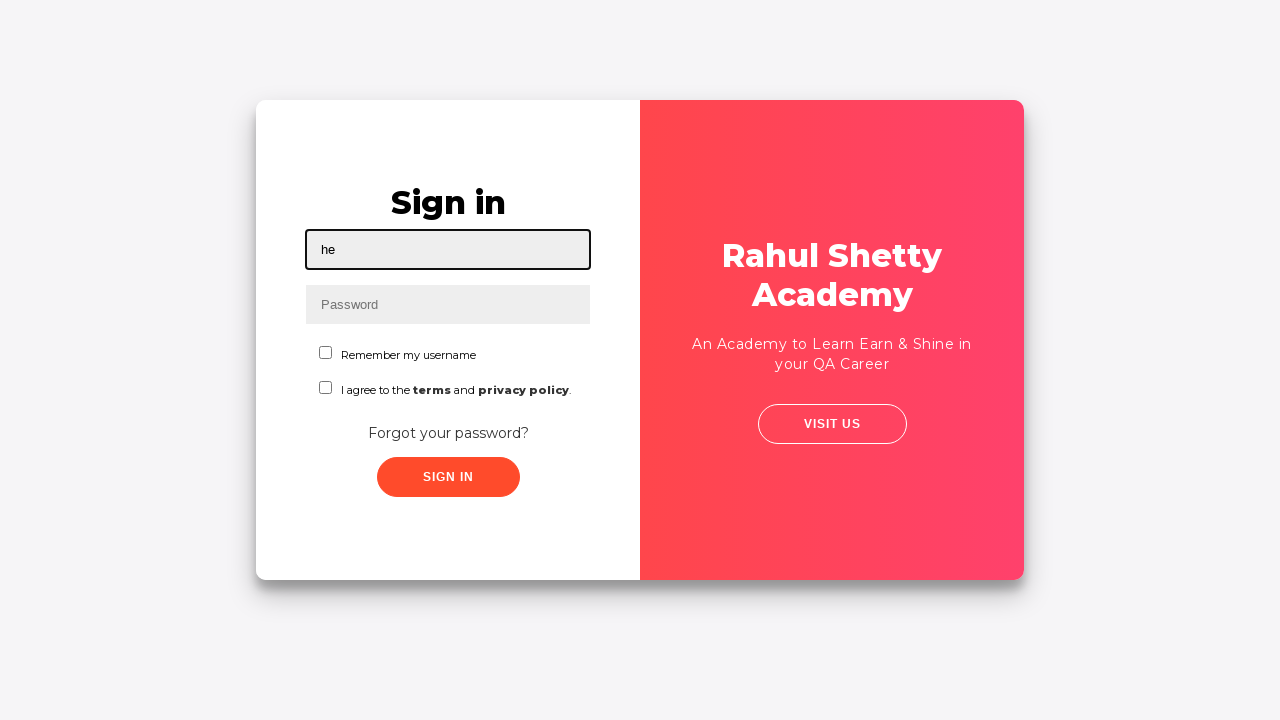

Pressed Backspace to delete character 3 of 4
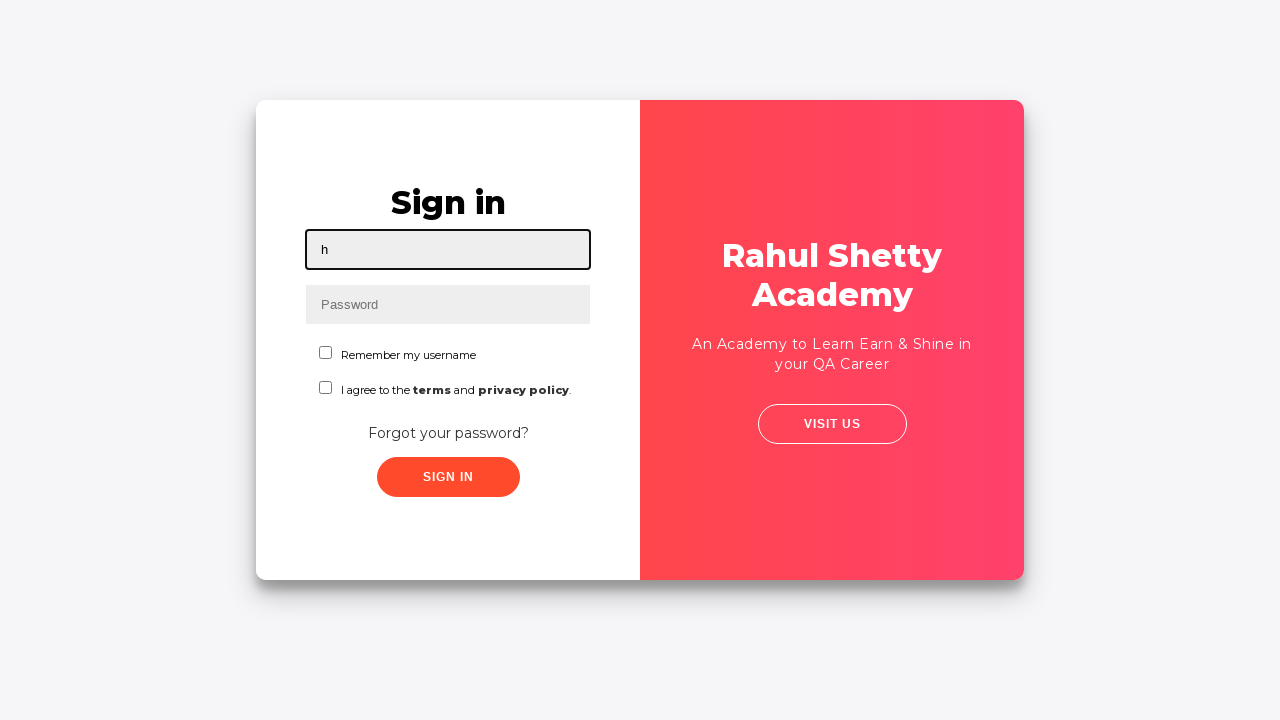

Pressed Backspace to delete character 4 of 4
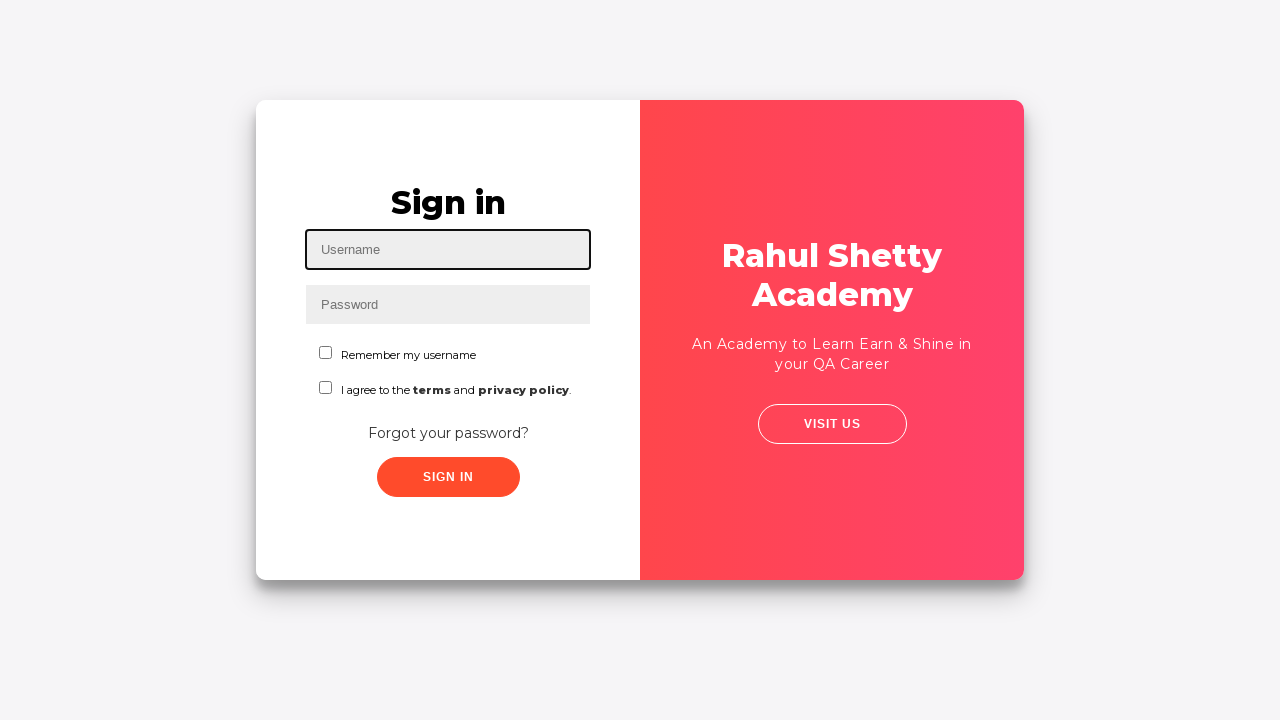

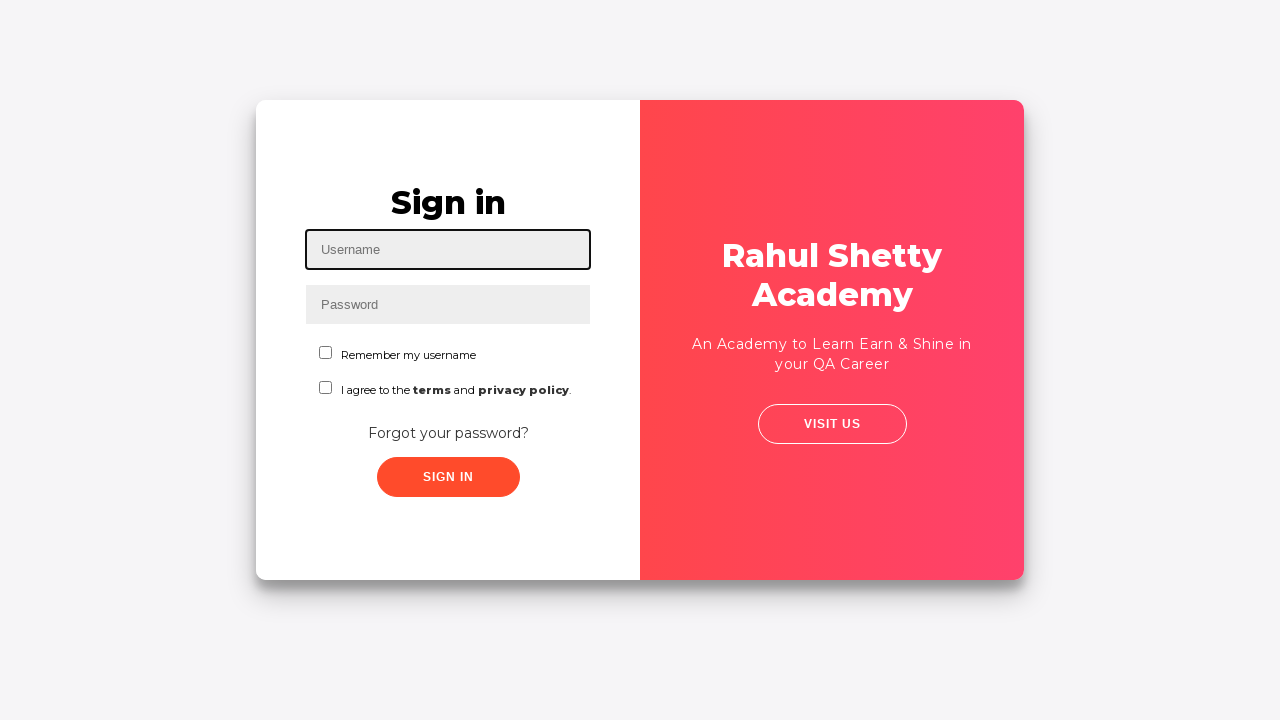